Navigates to frames test page, types text into an input field, and verifies the page content

Starting URL: https://applitools.github.io/demo/TestPages/FramesTestPage/

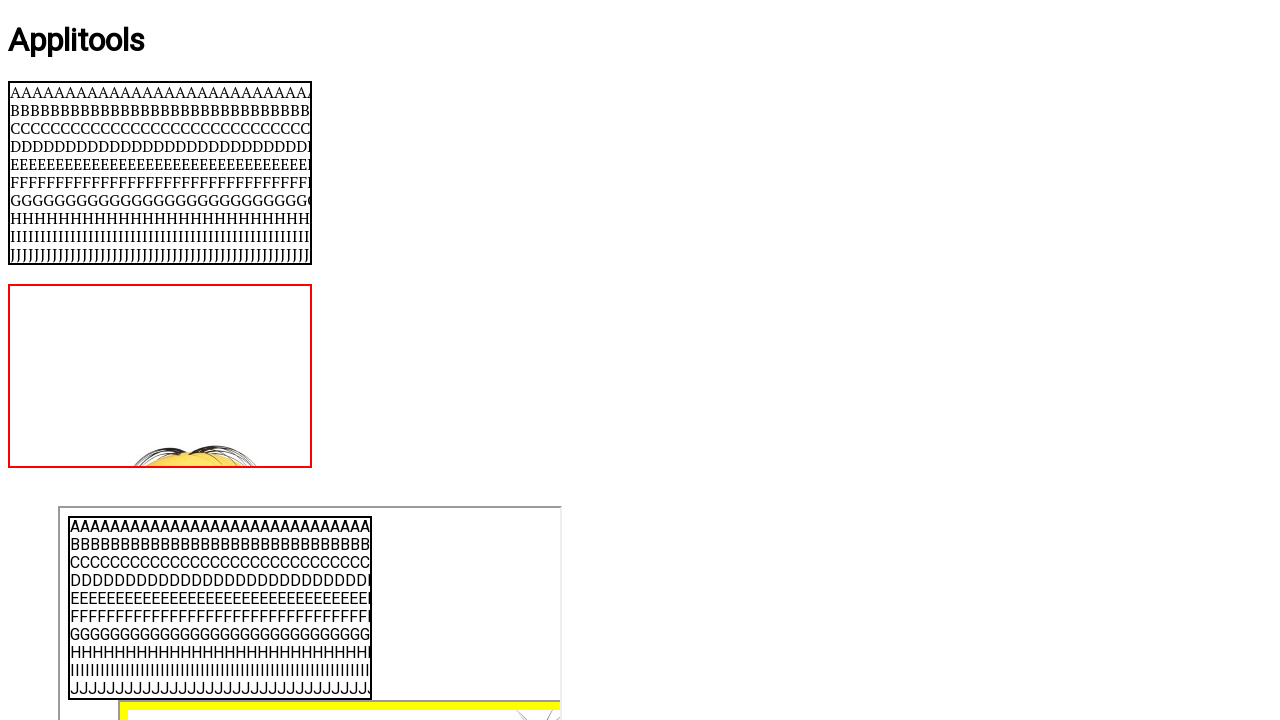

Waited for input field to be available
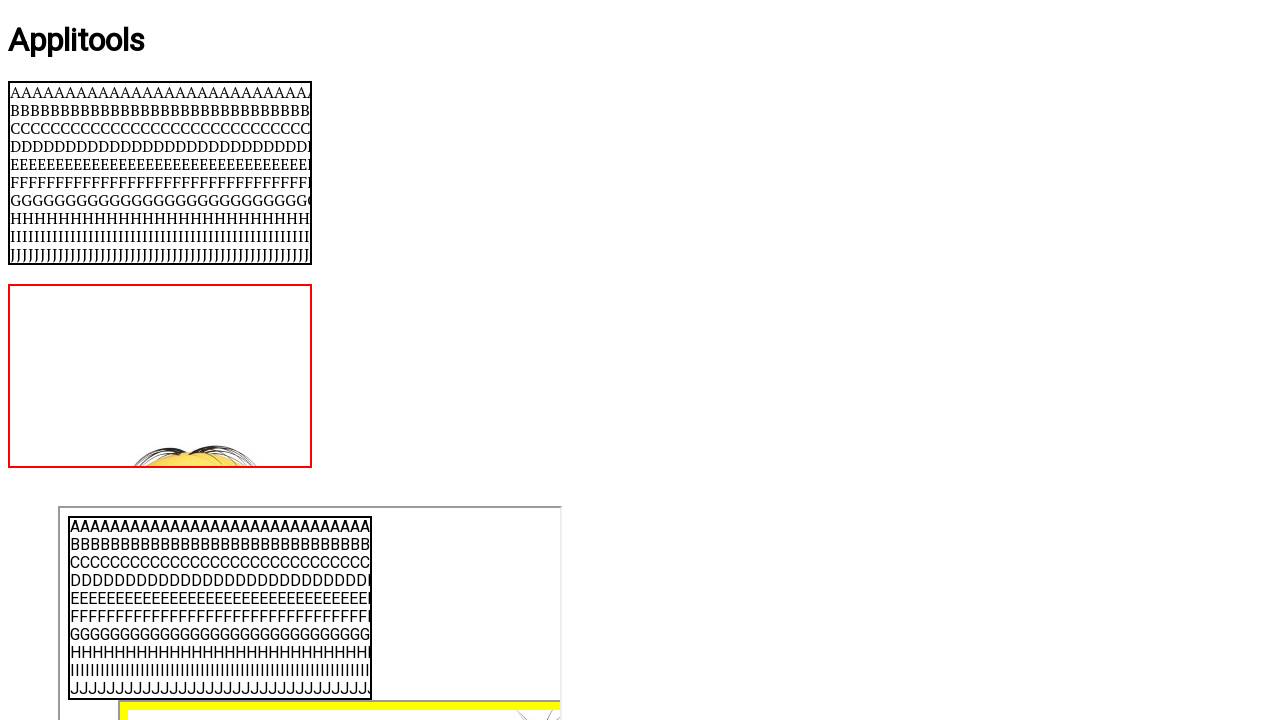

Filled input field with 'My Input' on input
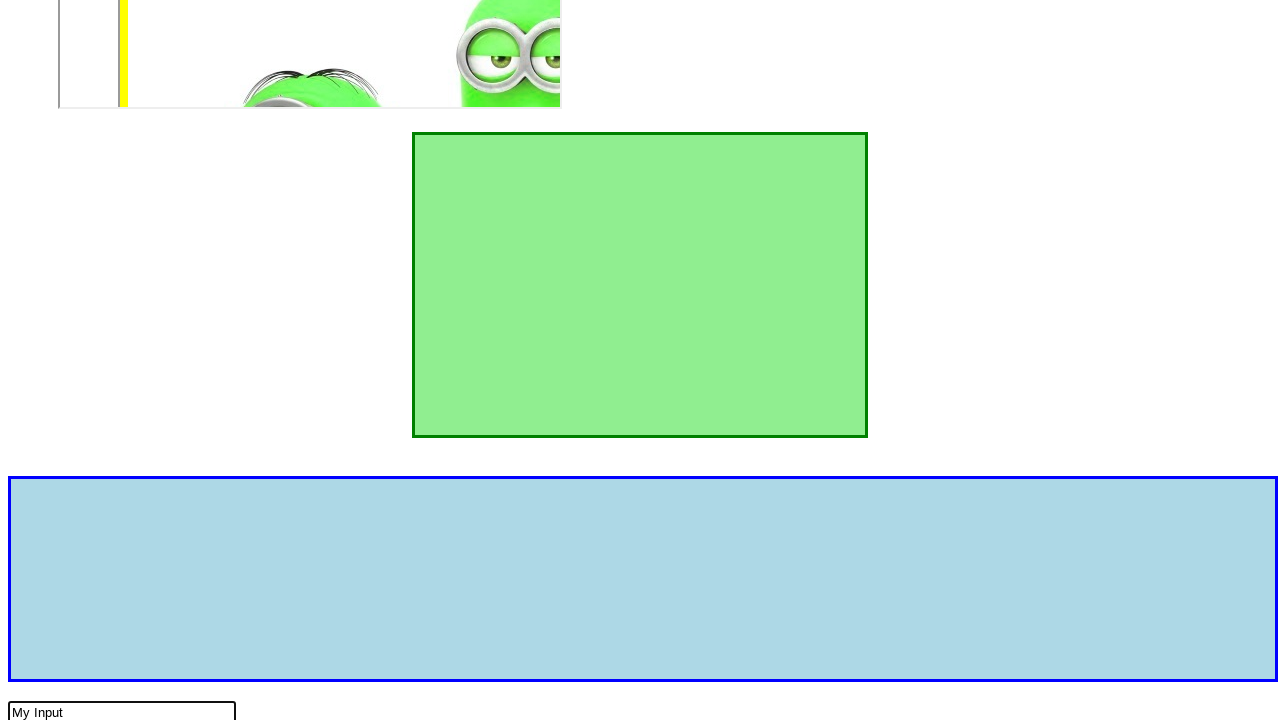

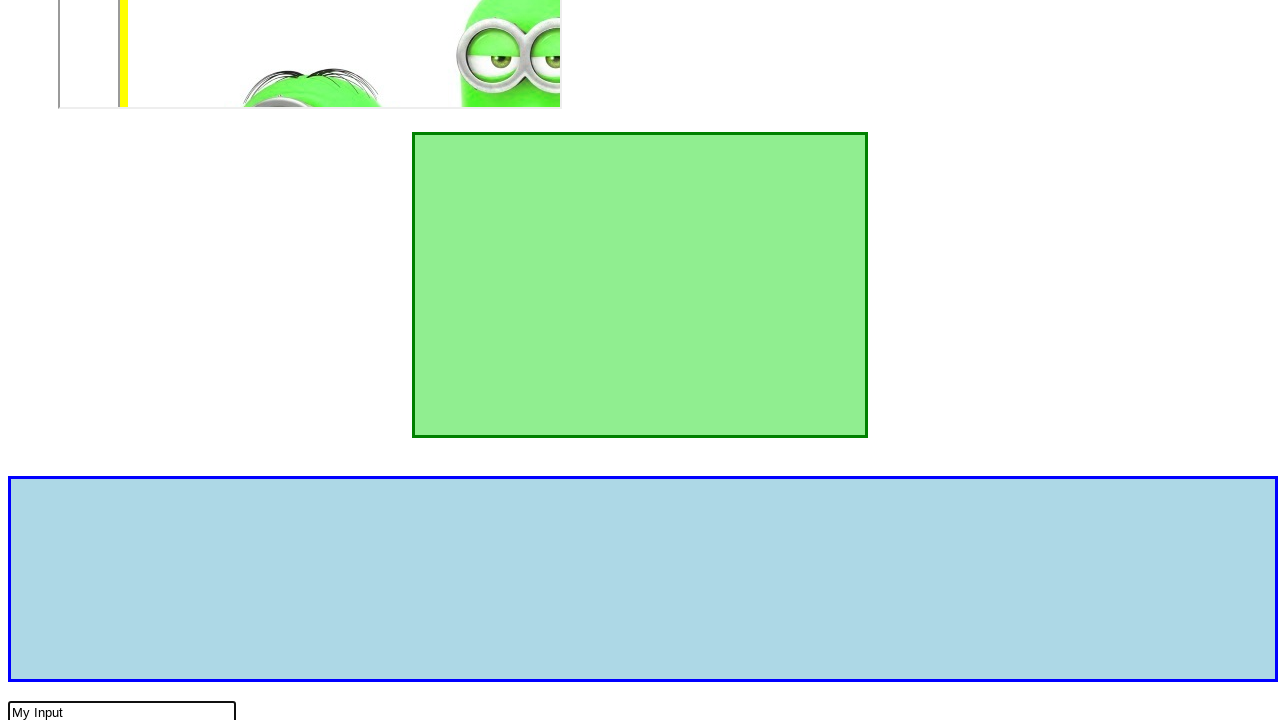